Tests JavaScript confirmation alert handling by clicking a button to trigger the alert and then dismissing it by clicking cancel

Starting URL: https://selenium08.blogspot.com/2019/07/alert-test.html

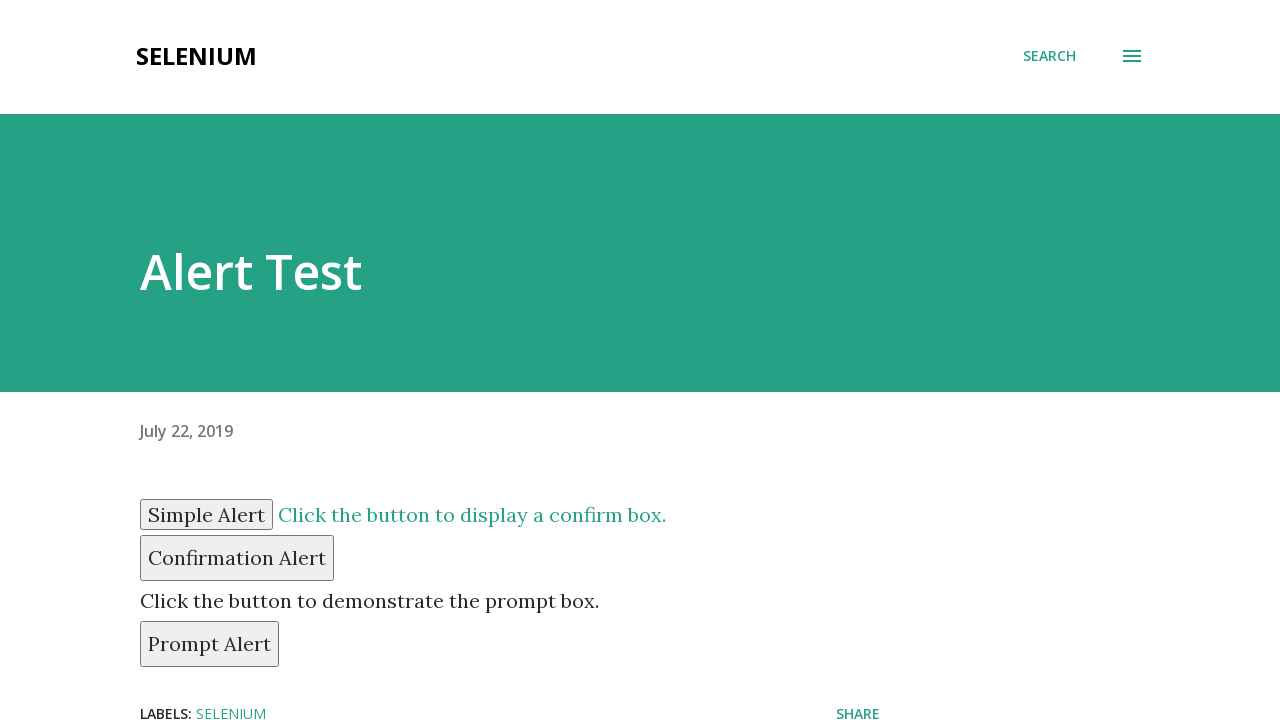

Set up dialog handler to dismiss confirmation alert by clicking Cancel
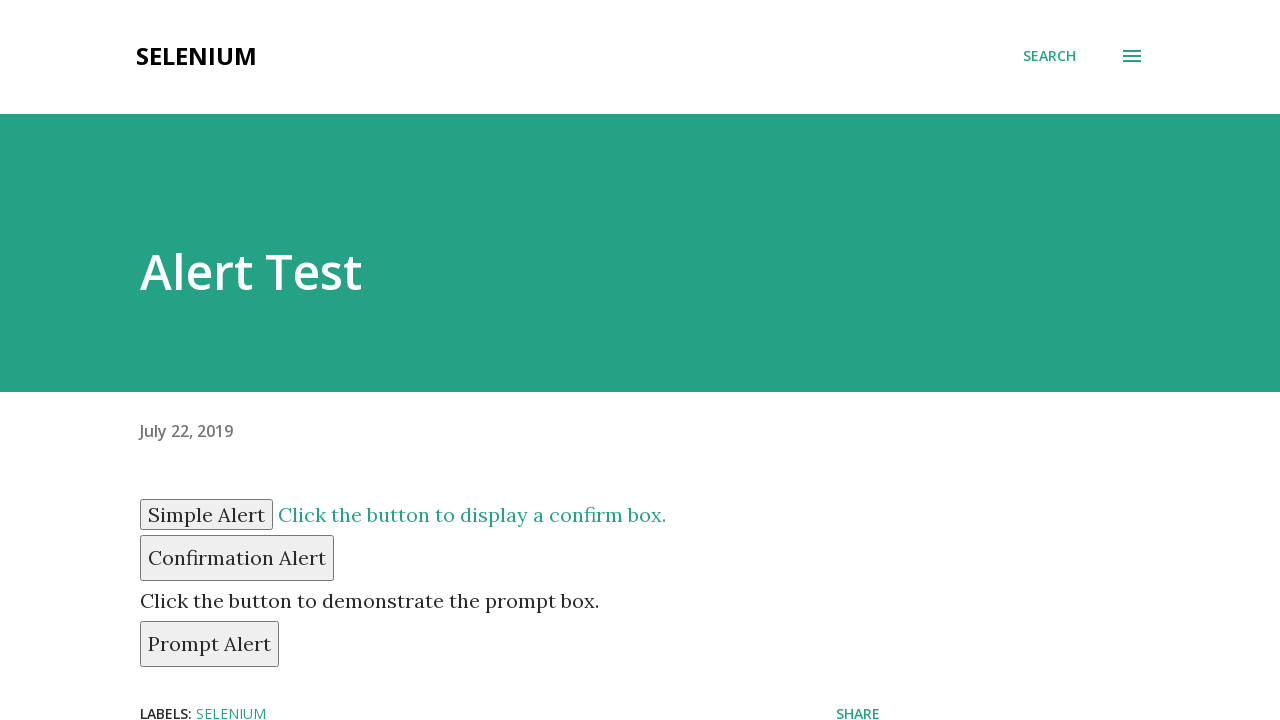

Clicked confirm button to trigger the confirmation alert at (237, 558) on button#confirm
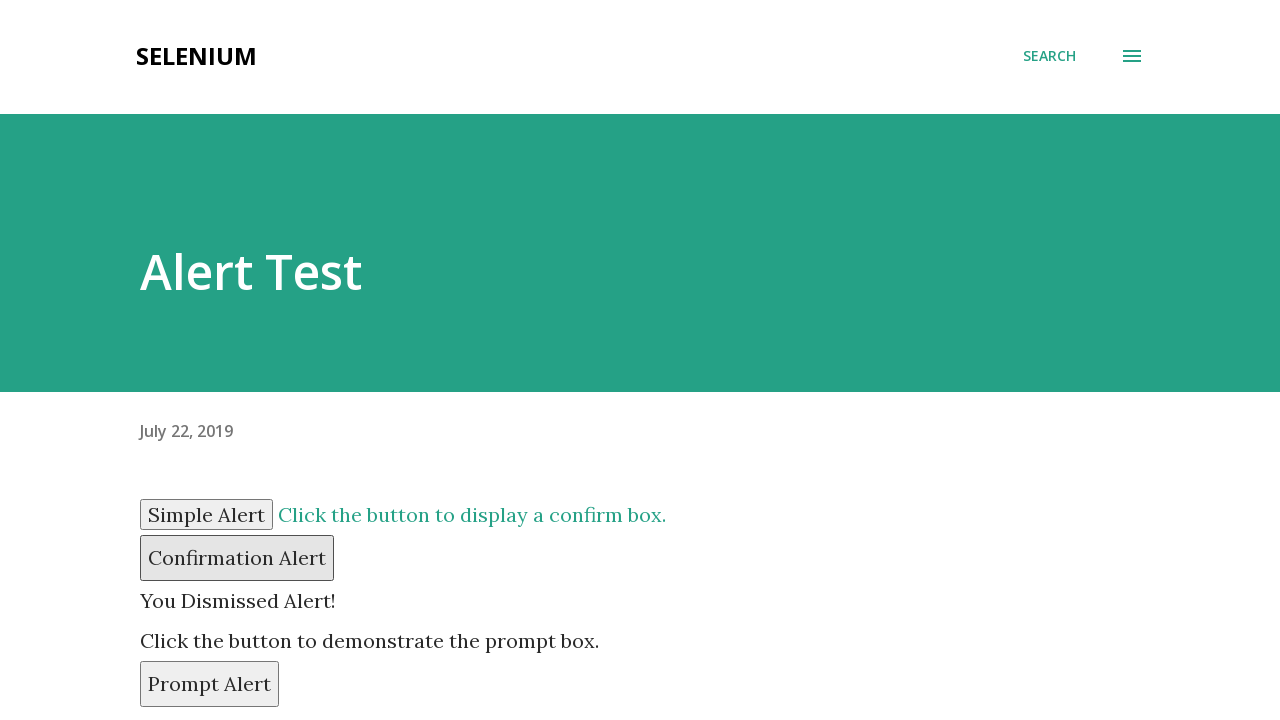

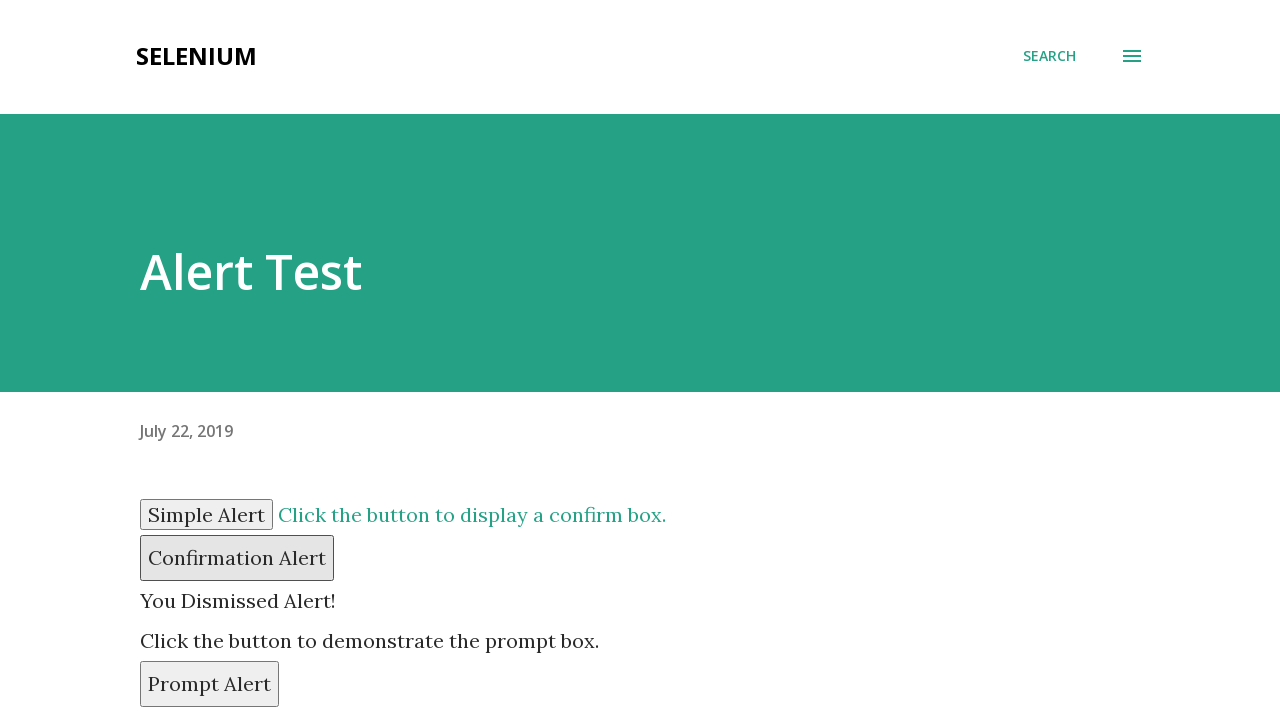